Tests browser tab management by opening new tabs via button clicks, switching between tabs, and verifying page content loads correctly in each tab

Starting URL: https://training-support.net/webelements/tabs

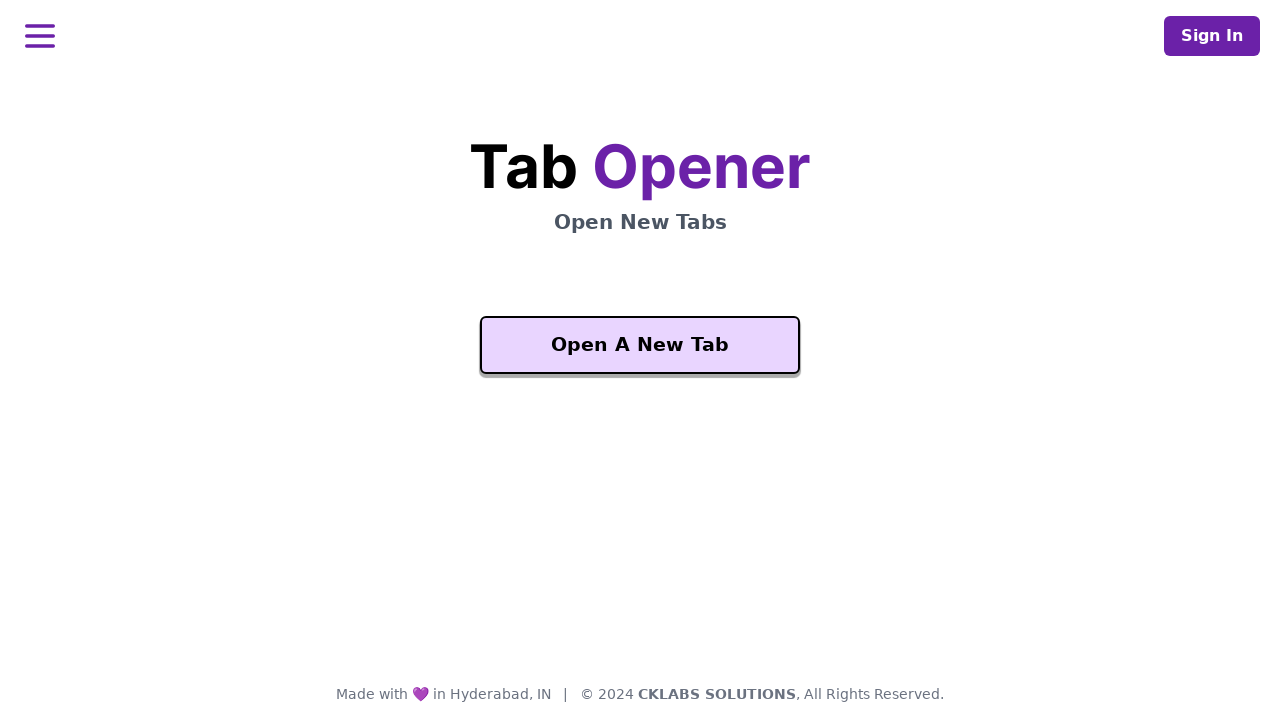

Clicked 'Open A New Tab' button on the initial page at (640, 345) on xpath=//button[text()='Open A New Tab']
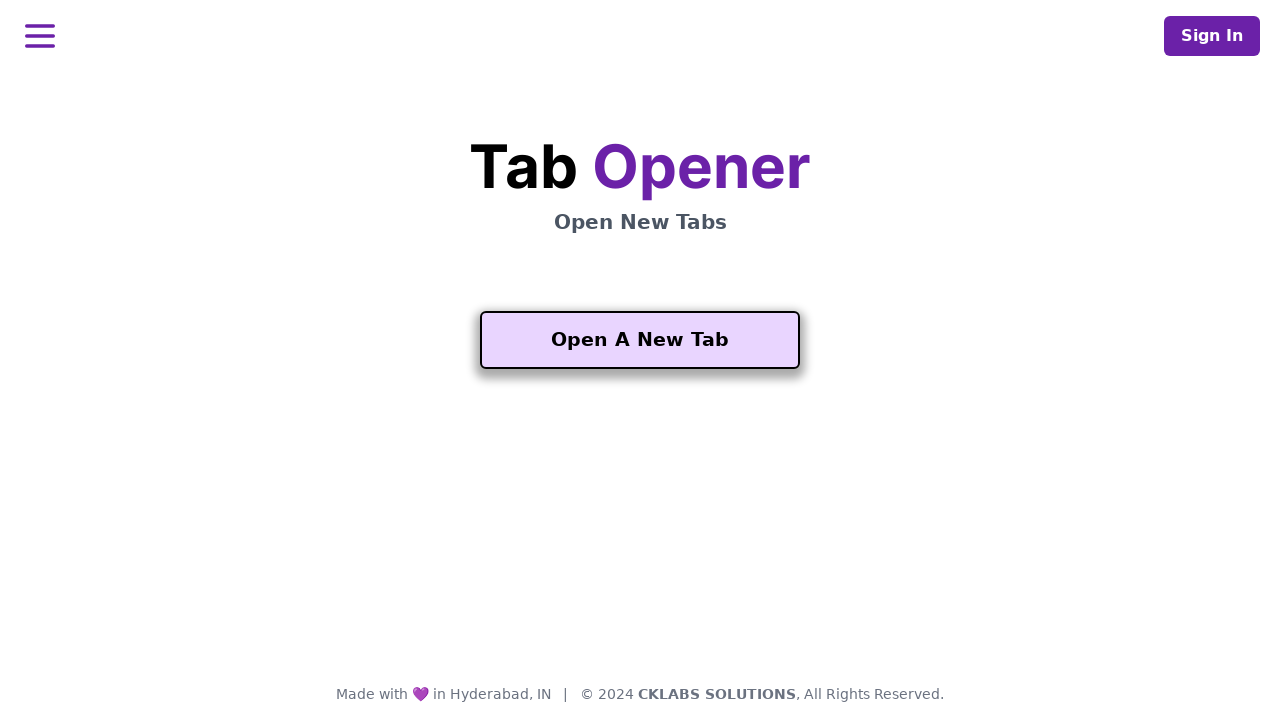

New tab opened and page loaded successfully
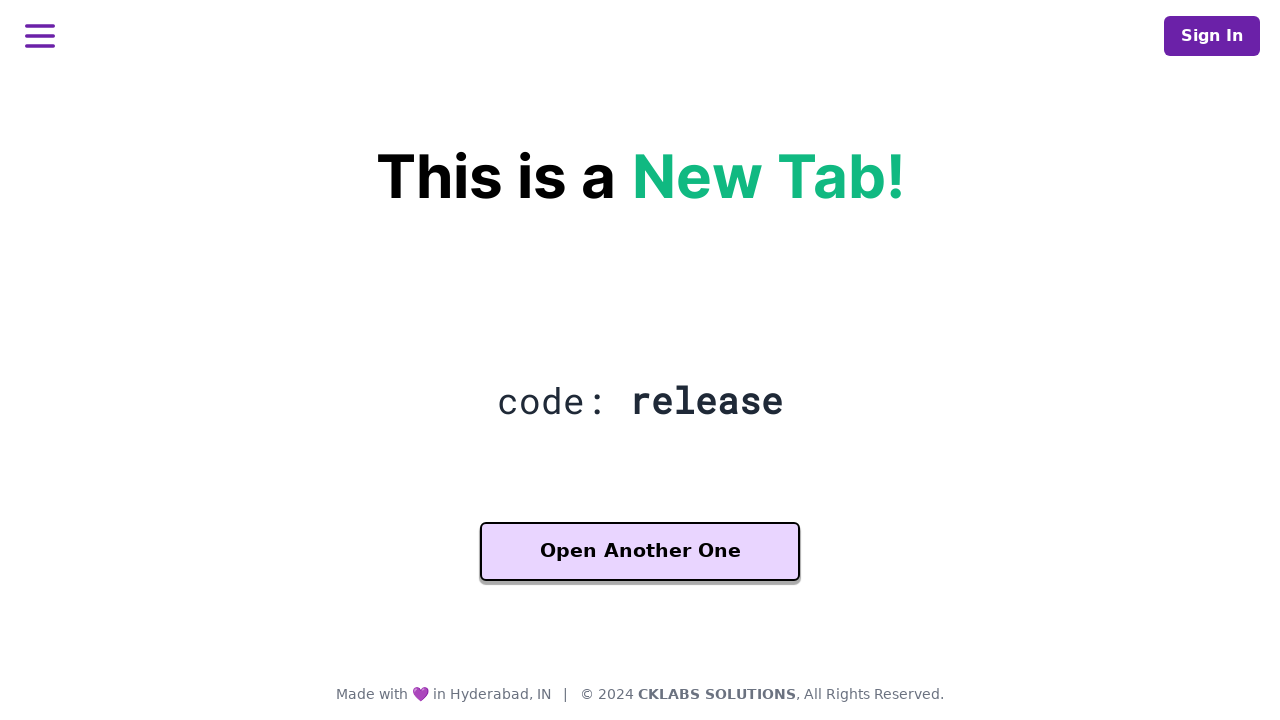

Located 'Another One' button on the new tab
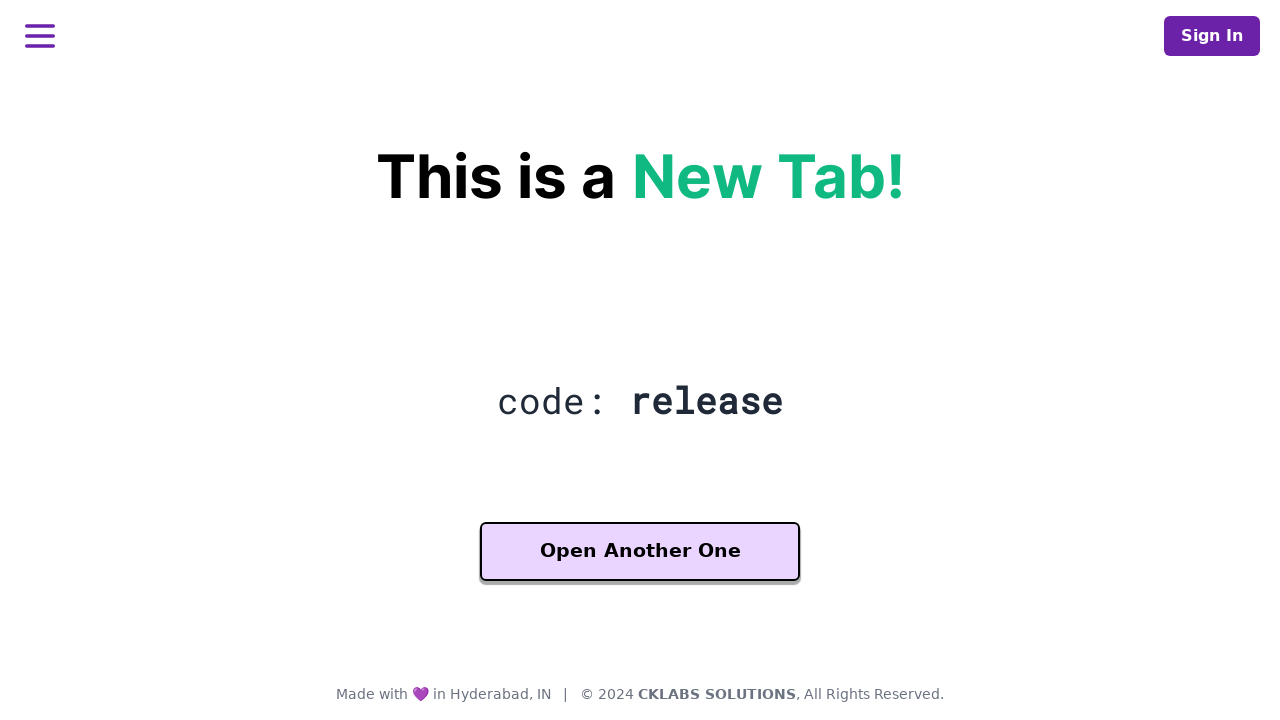

Clicked 'Another One' button to open a third tab at (640, 552) on xpath=//button[contains(text(), 'Another One')]
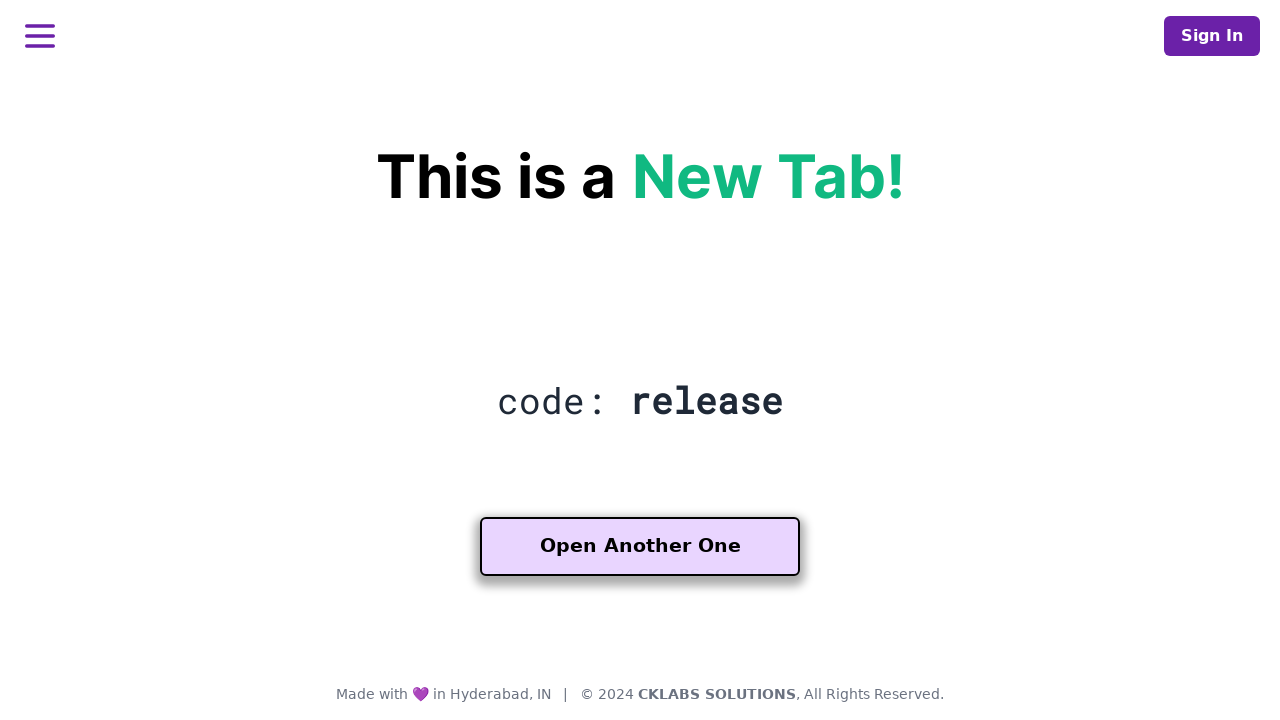

Third tab opened and page loaded successfully
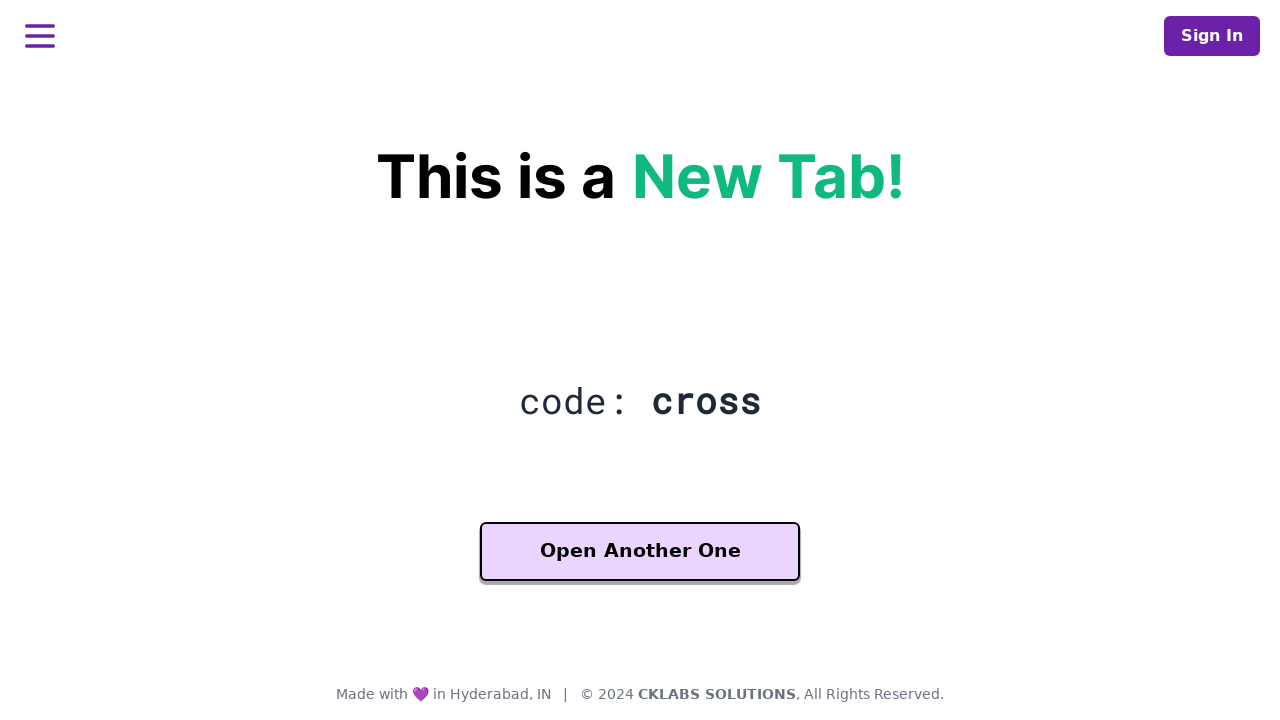

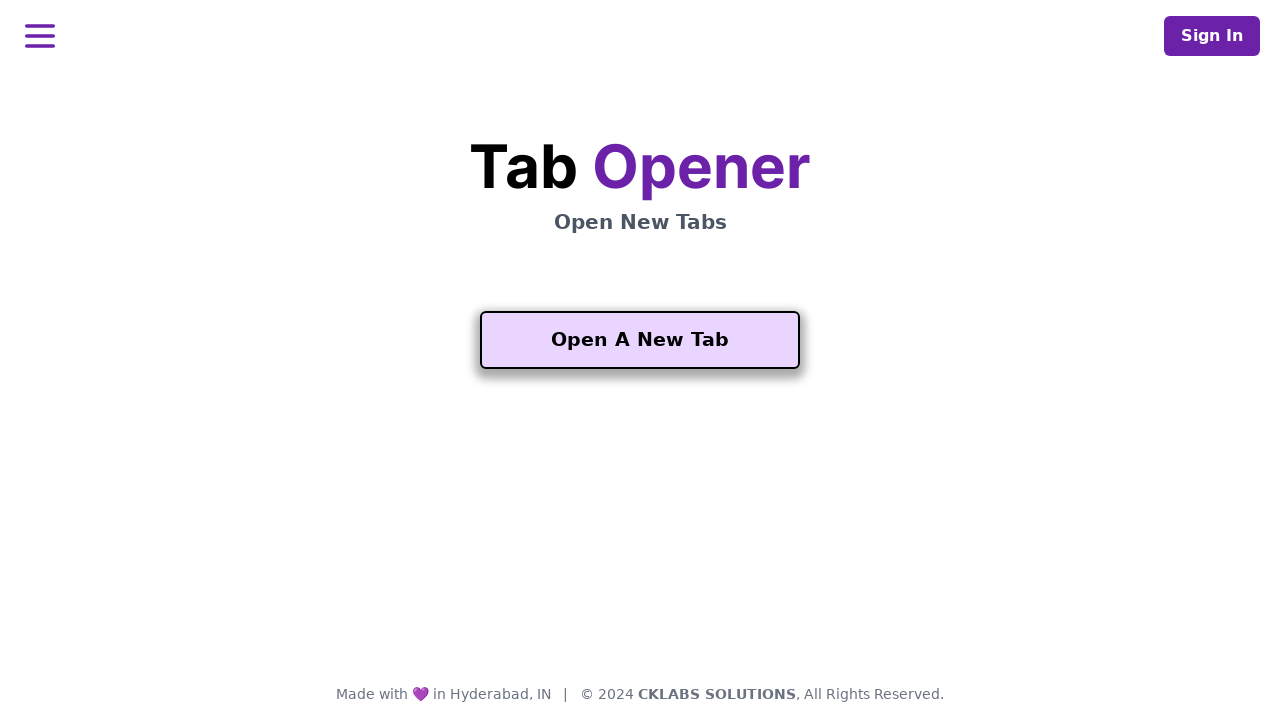